Tests broken and valid links/images by verifying image sources and clicking links to test navigation

Starting URL: https://demoqa.com/broken

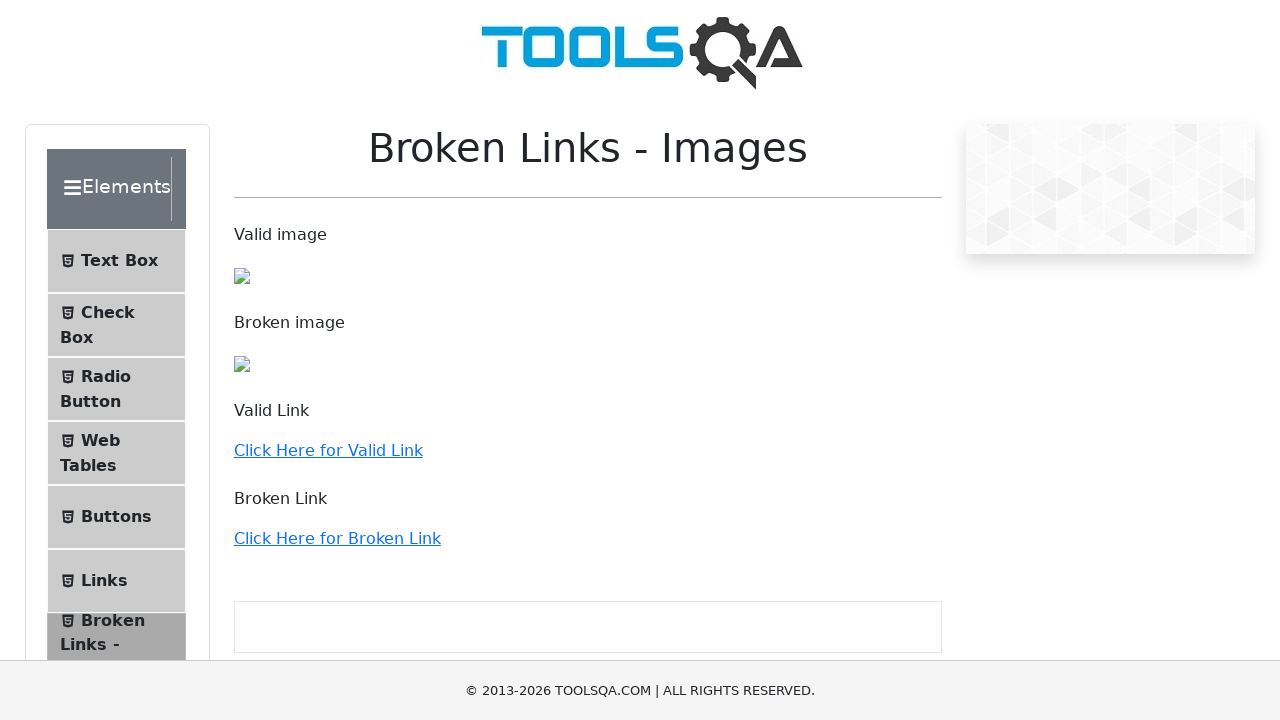

Waited for valid image (Toolsqa.jpg) to become visible
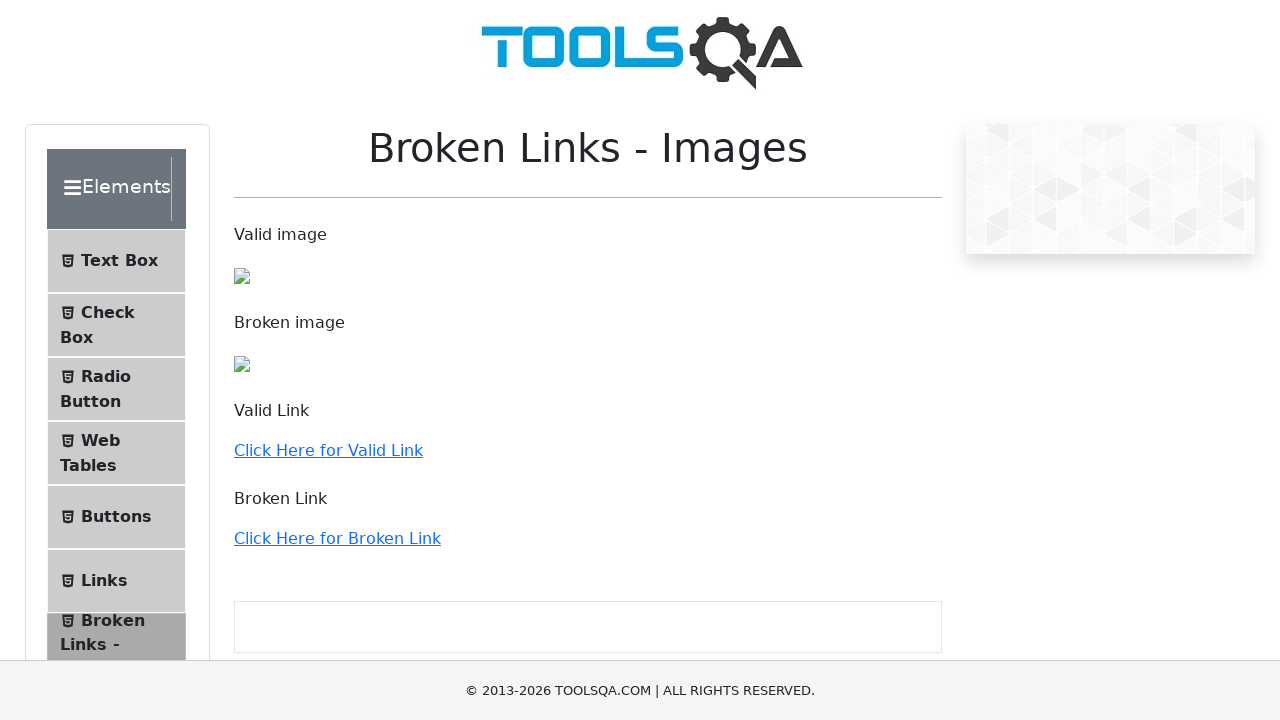

Waited for broken image (Toolsqa_1.jpg) to become visible
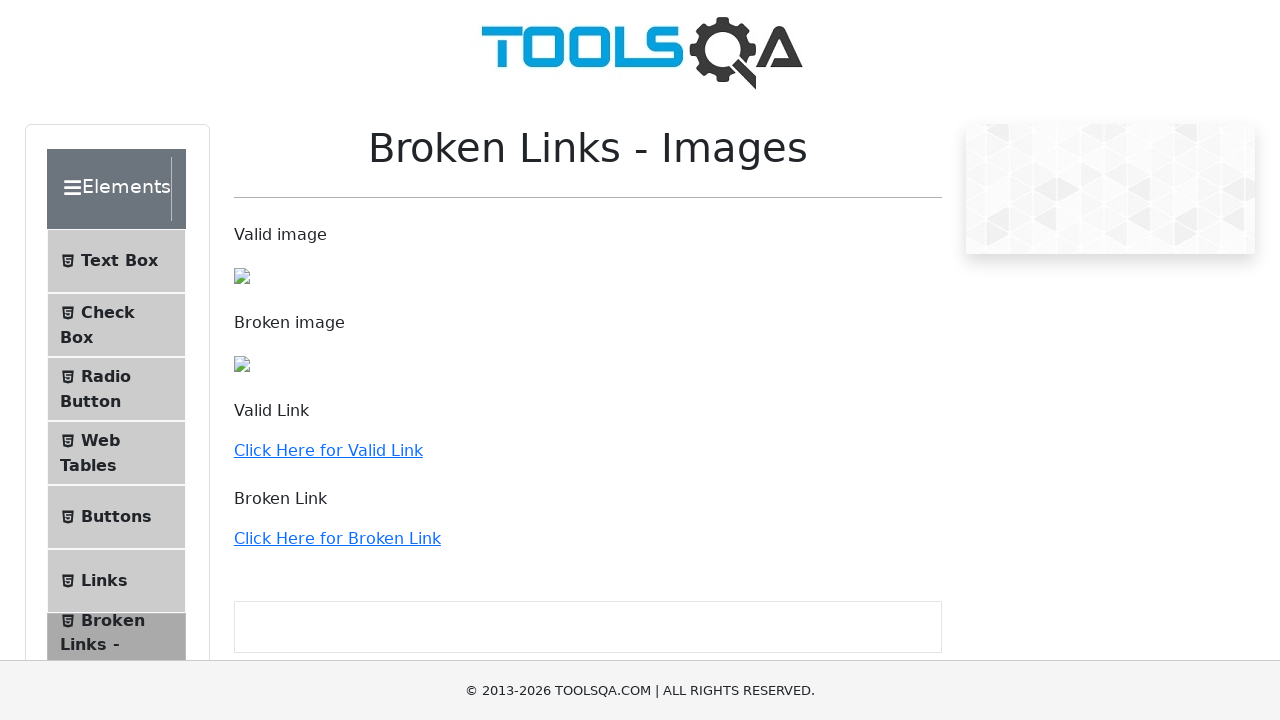

Clicked on valid link at (328, 450) on text=Click Here for Valid Link
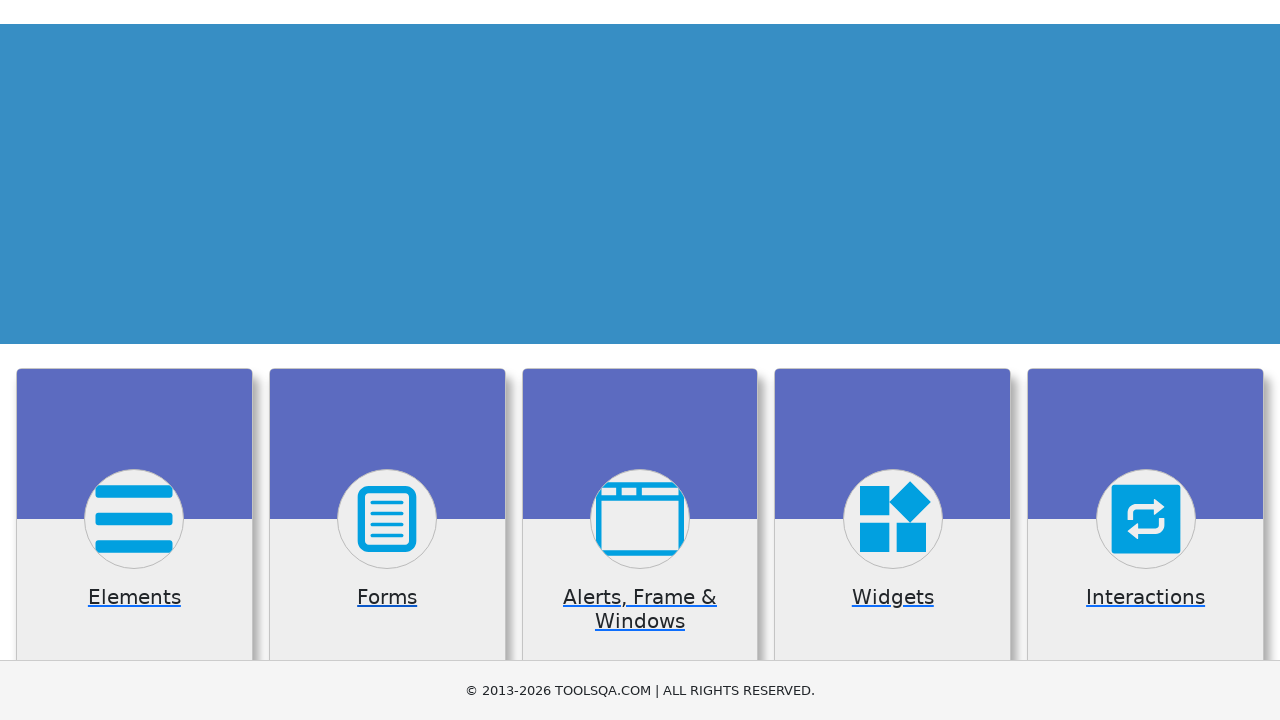

Navigated back to broken links/images test page
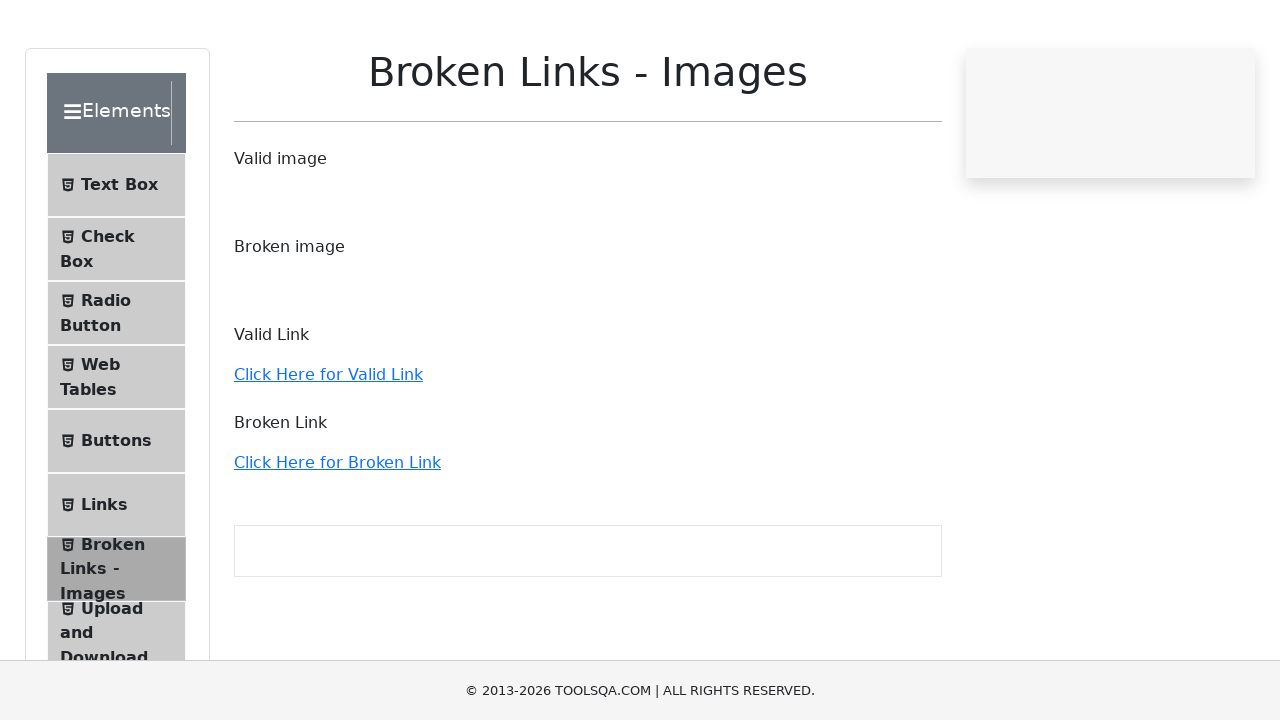

Clicked on broken link at (337, 538) on text=Click Here for Broken Link
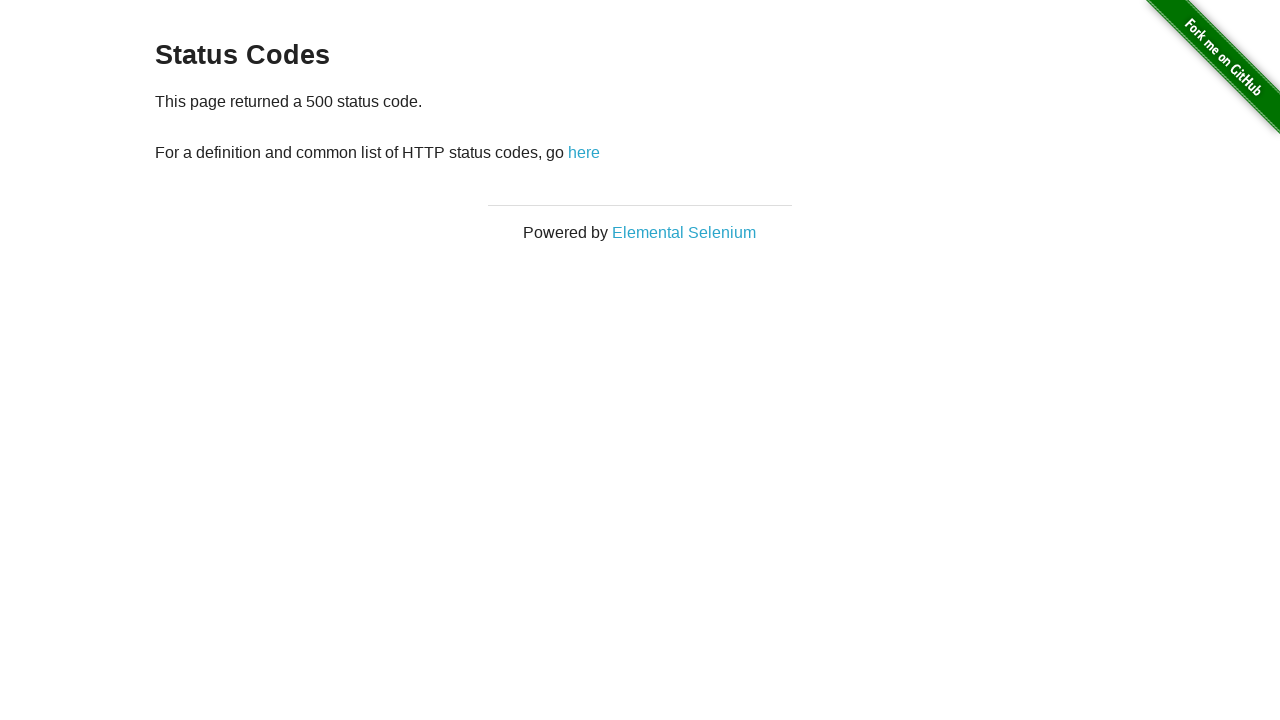

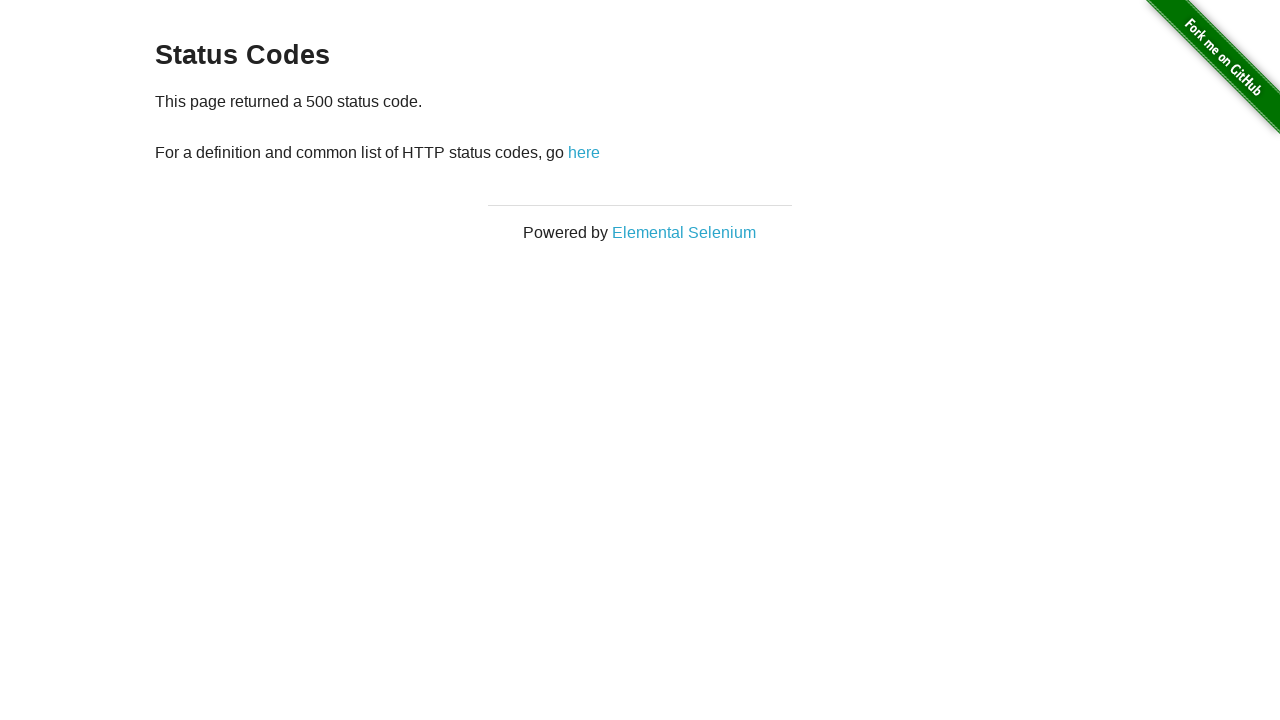